Tests right-click context menu functionality by performing a context click on a designated area, handling the resulting alert, then clicking a link to open a new window and verifying the page content.

Starting URL: https://the-internet.herokuapp.com/context_menu

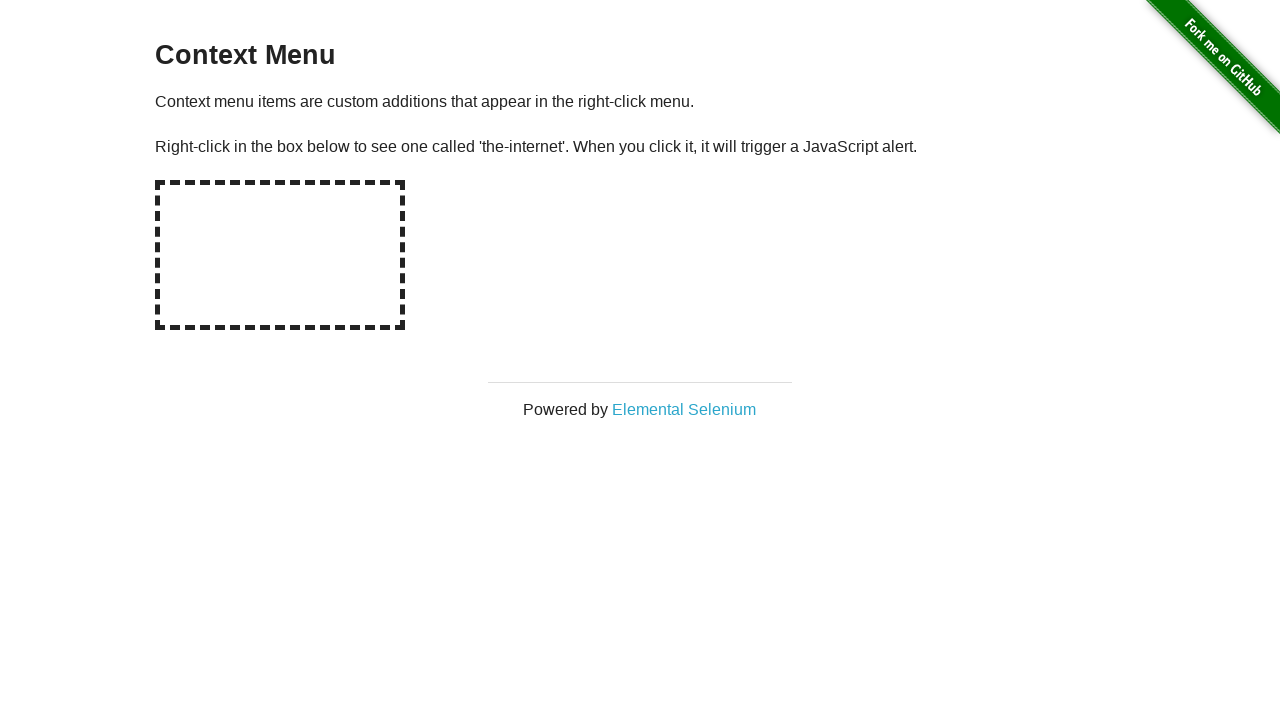

Right-clicked on hot-spot area to trigger context menu at (280, 255) on #hot-spot
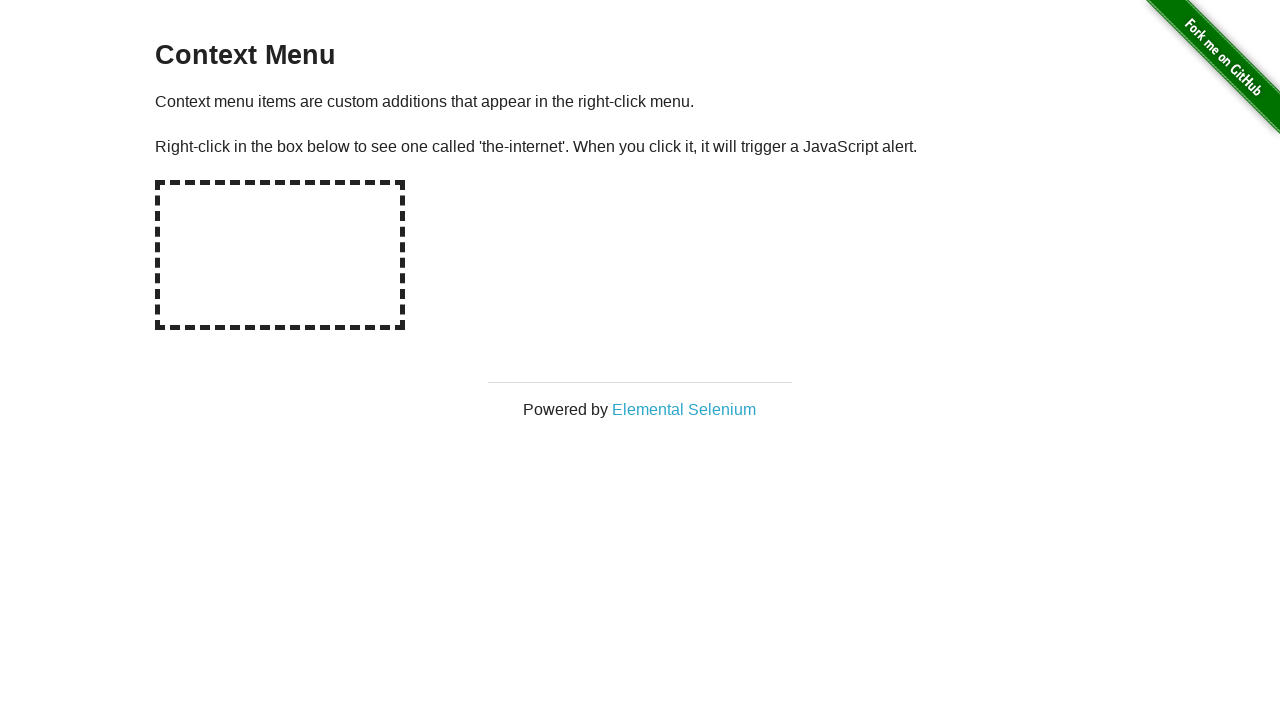

Evaluated alert text from page
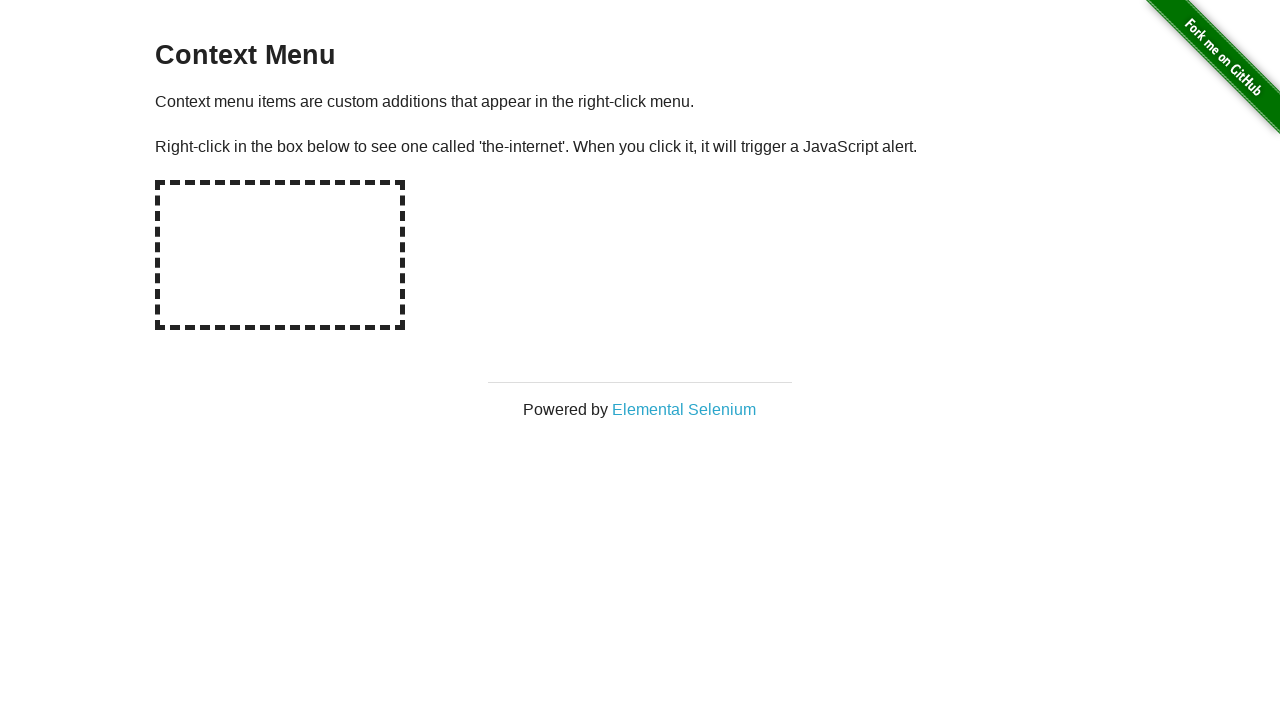

Set up dialog handler to accept alerts
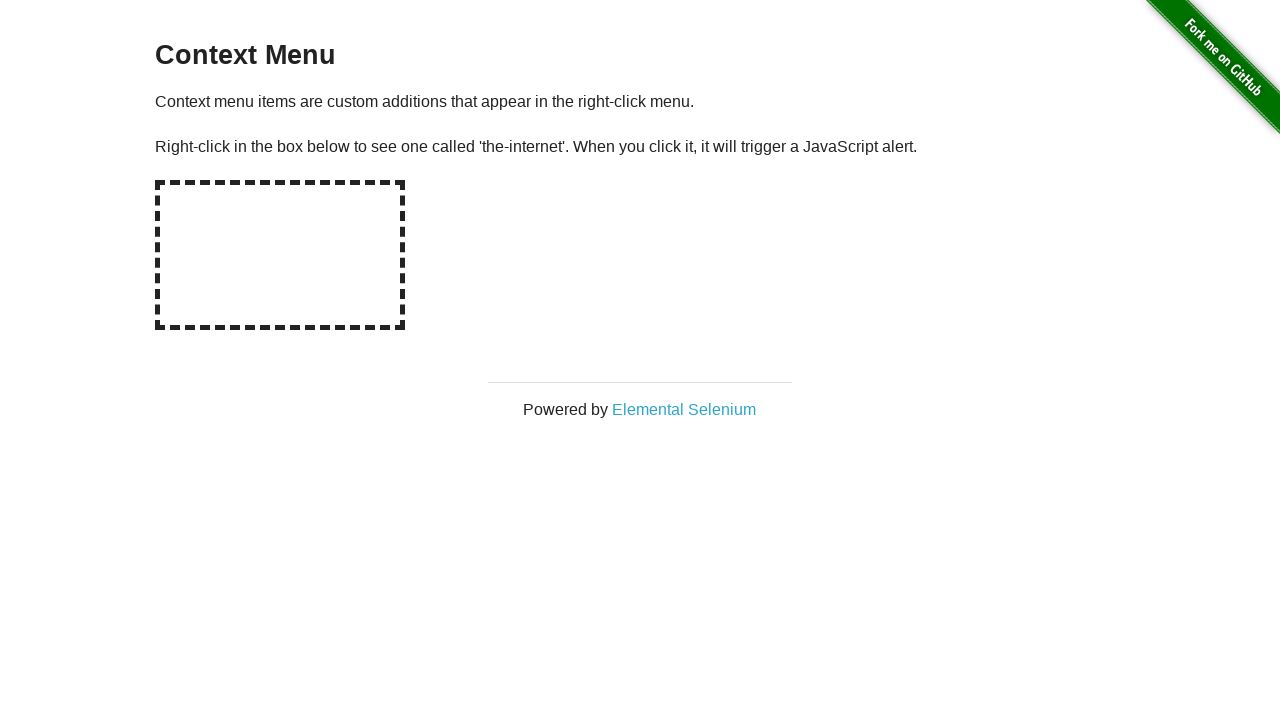

Right-clicked on hot-spot again to trigger dialog at (280, 255) on #hot-spot
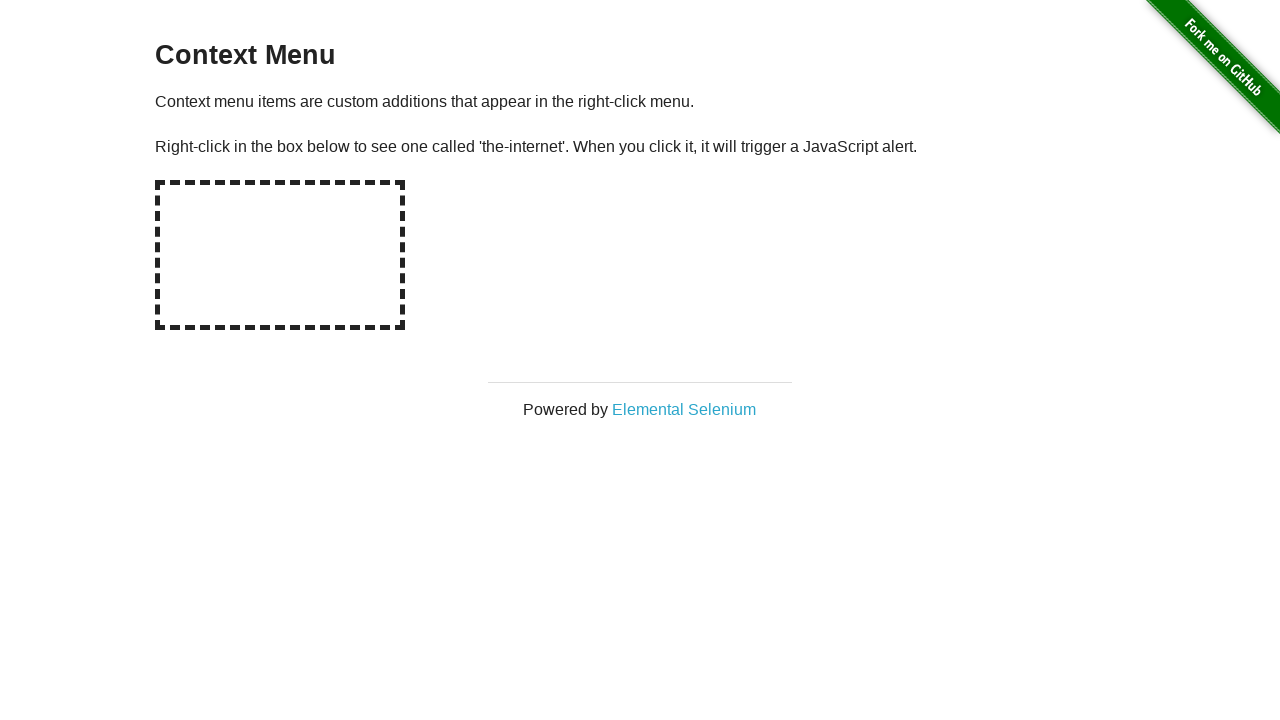

Set up one-time dialog handler
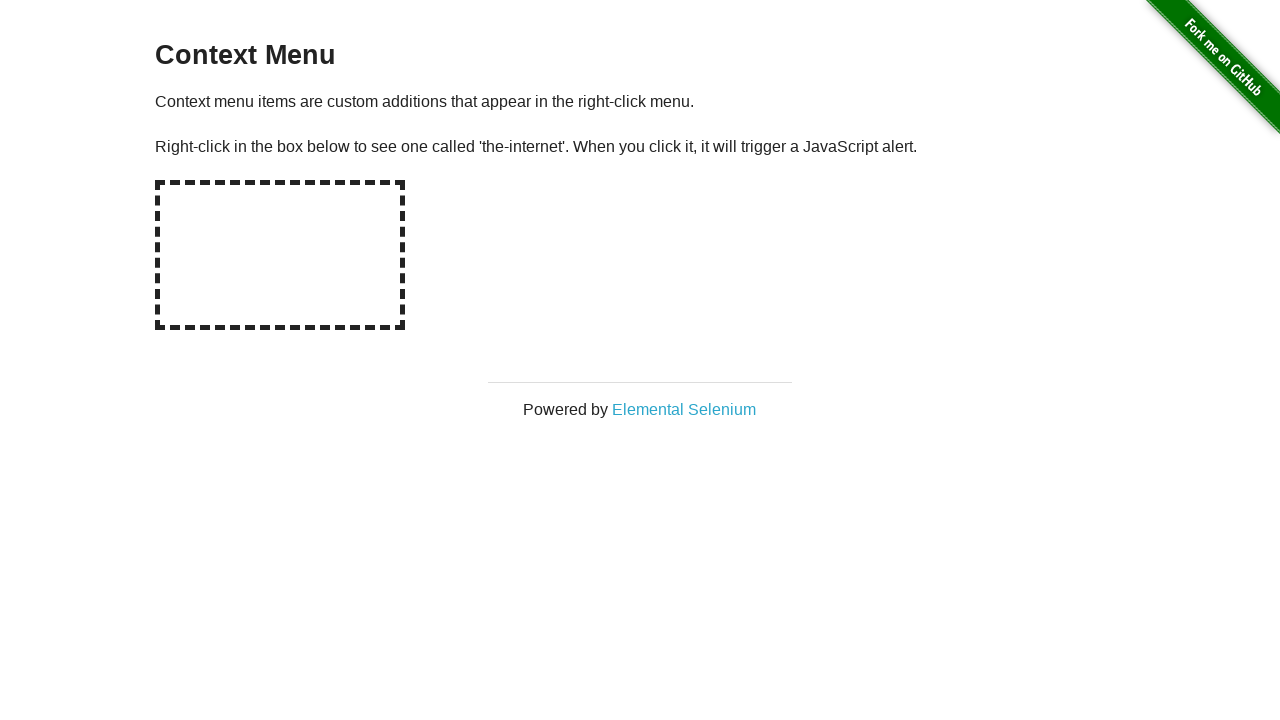

Right-clicked on hot-spot a third time at (280, 255) on #hot-spot
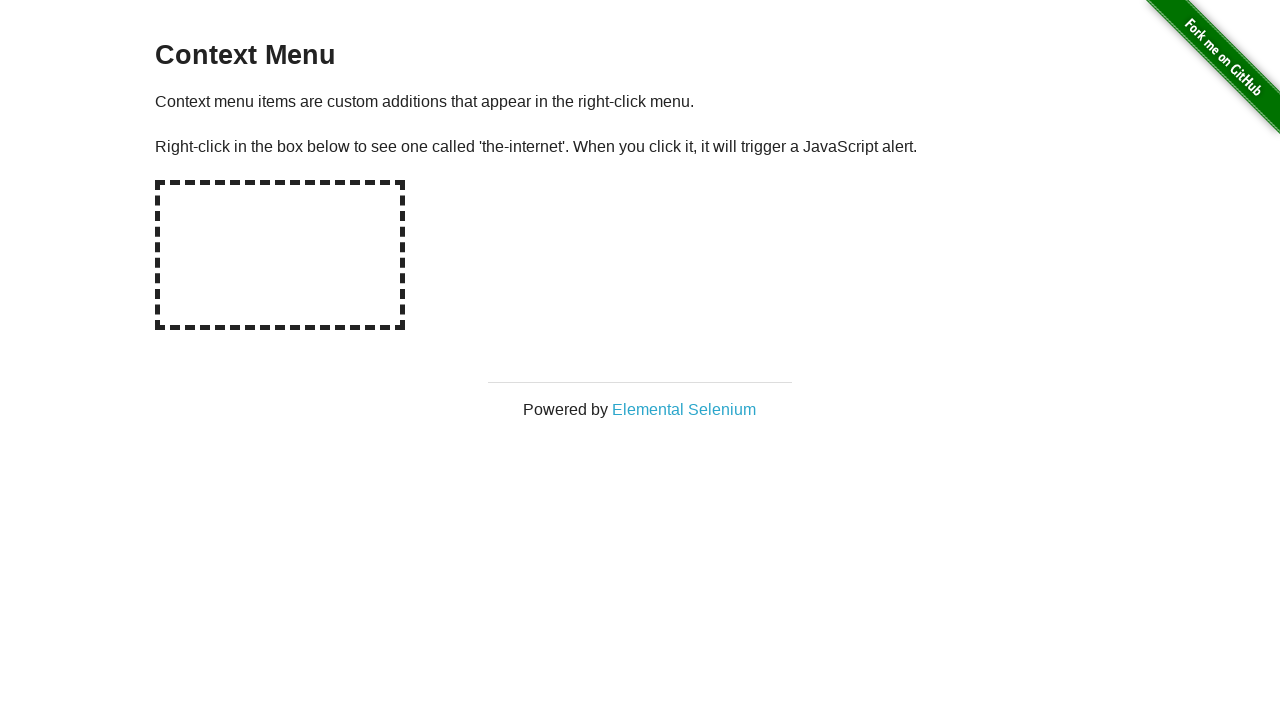

Clicked 'Elemental Selenium' link to open new tab at (684, 409) on text=Elemental Selenium
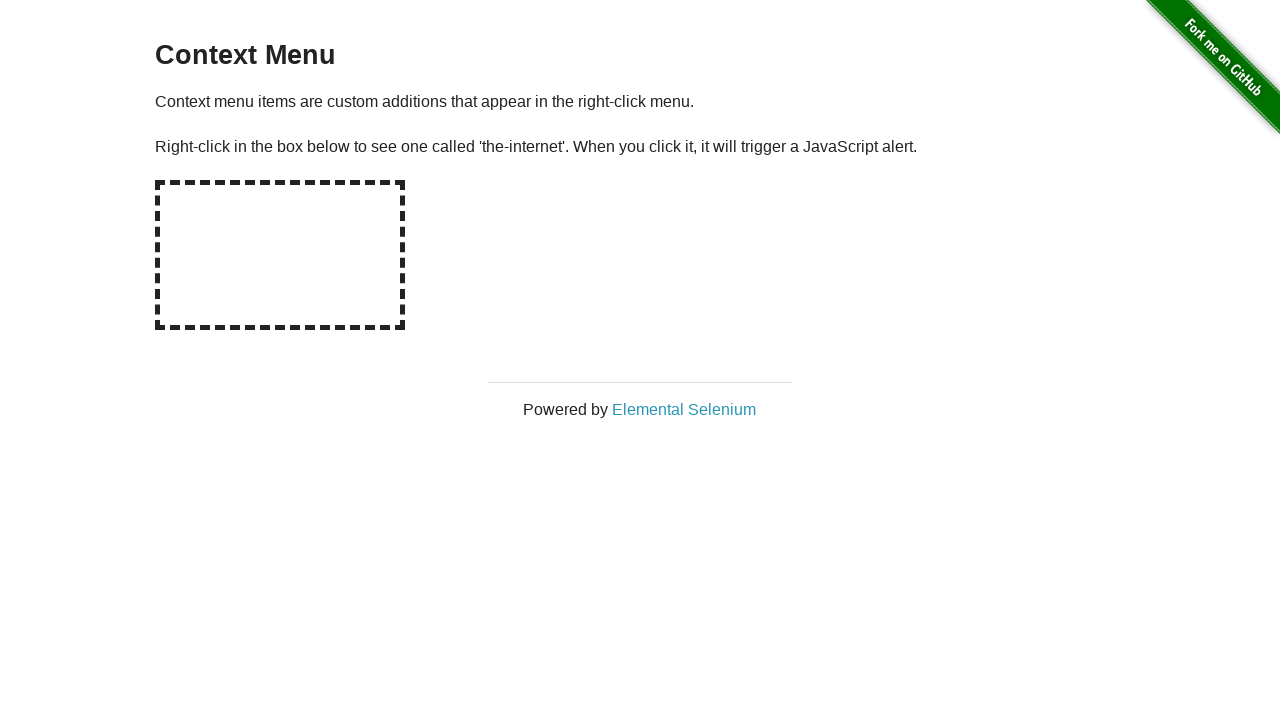

Captured new page/tab reference
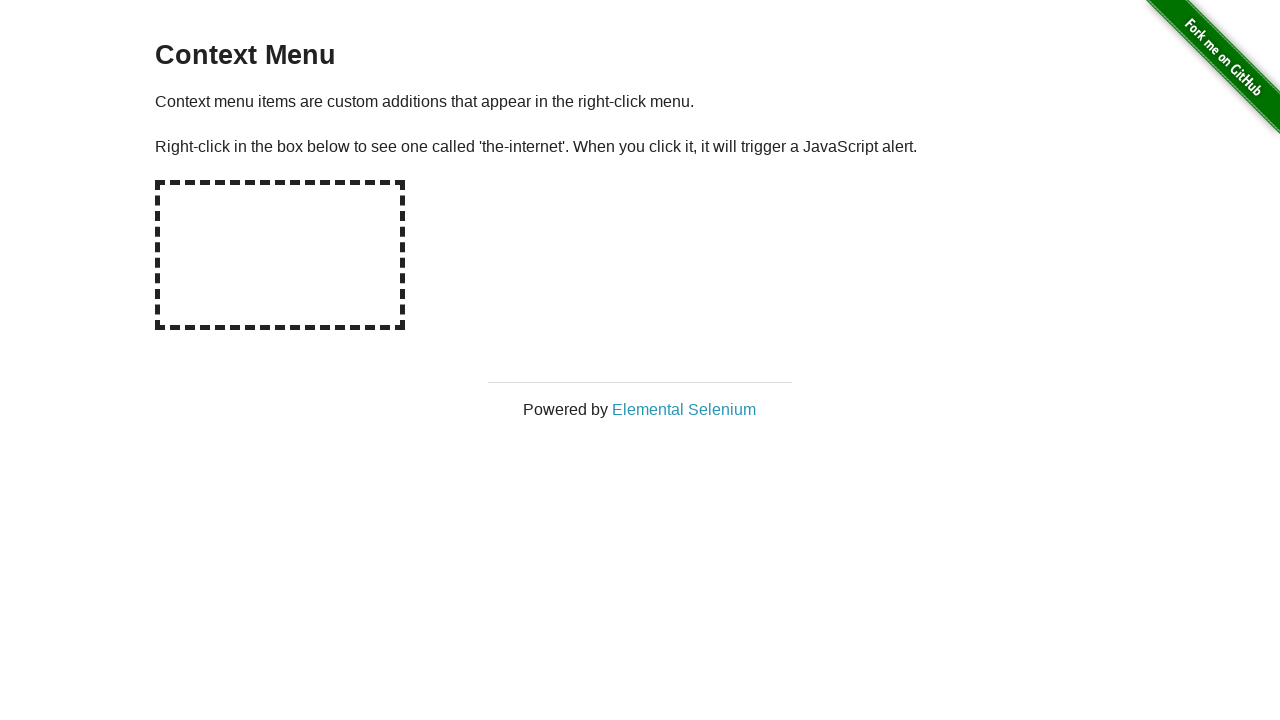

New page fully loaded
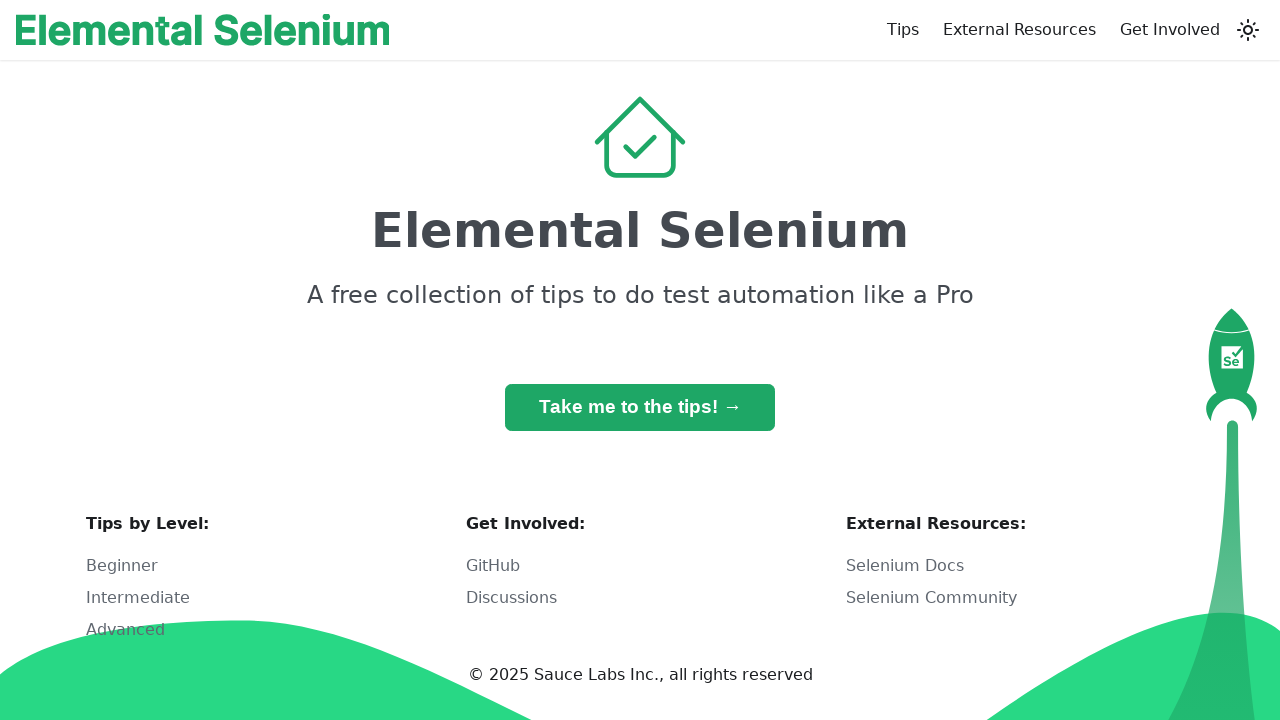

H1 heading element is present on new page
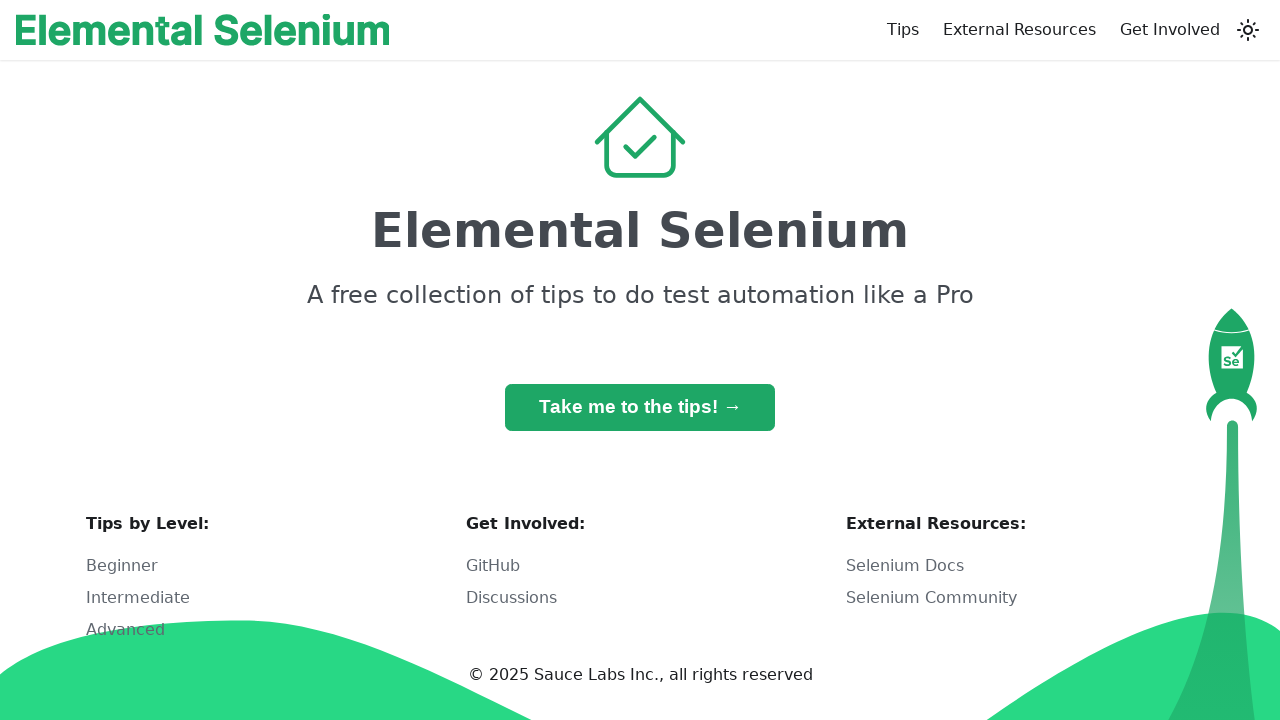

Retrieved H1 text content from new page
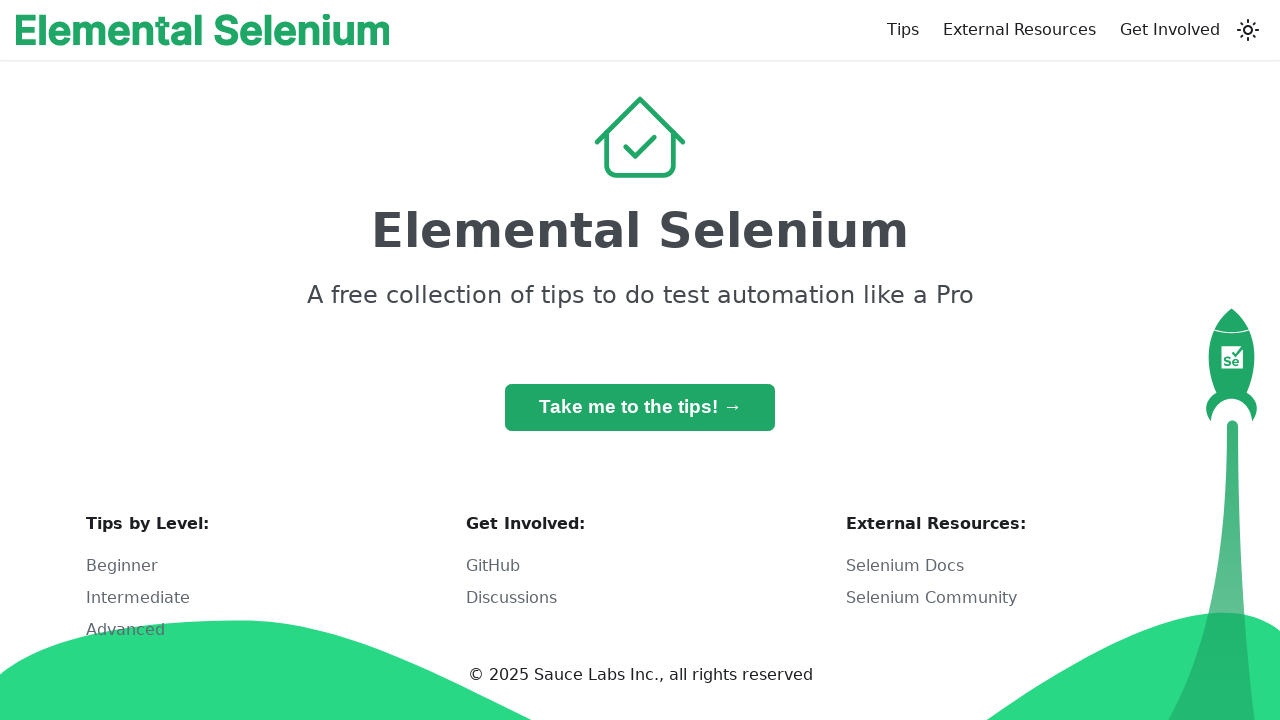

Verified H1 contains 'Elemental Selenium'
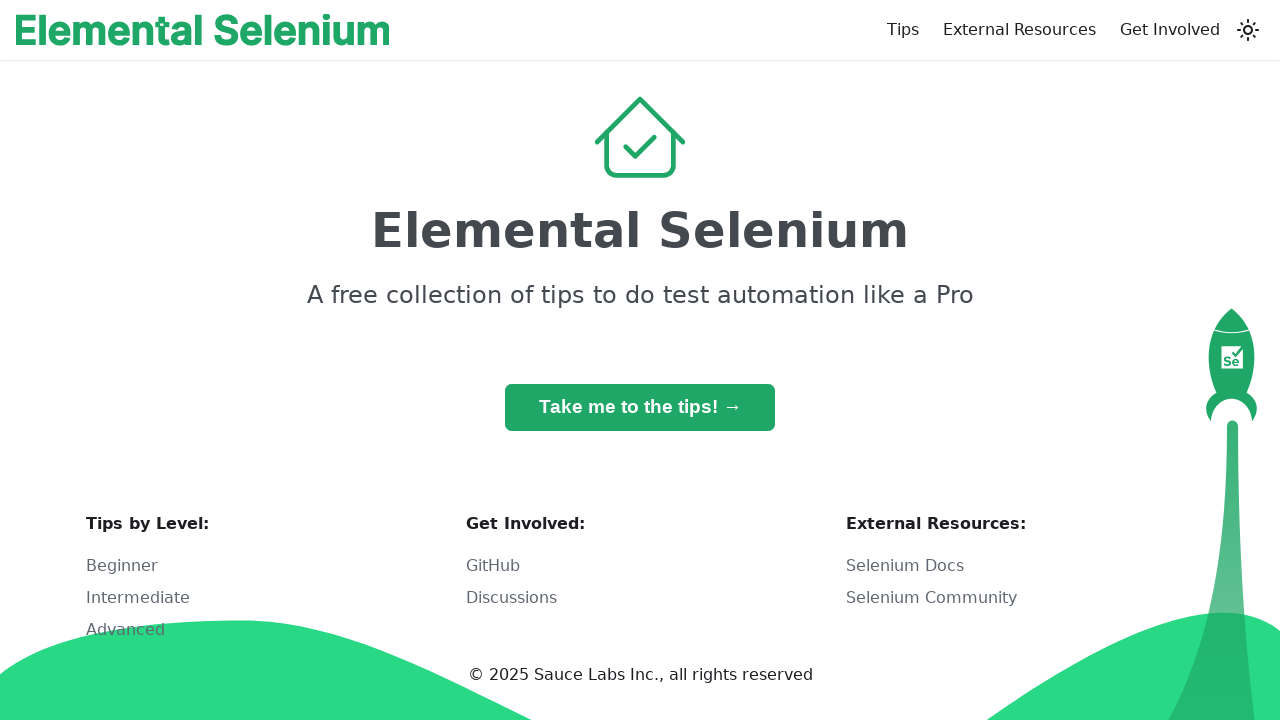

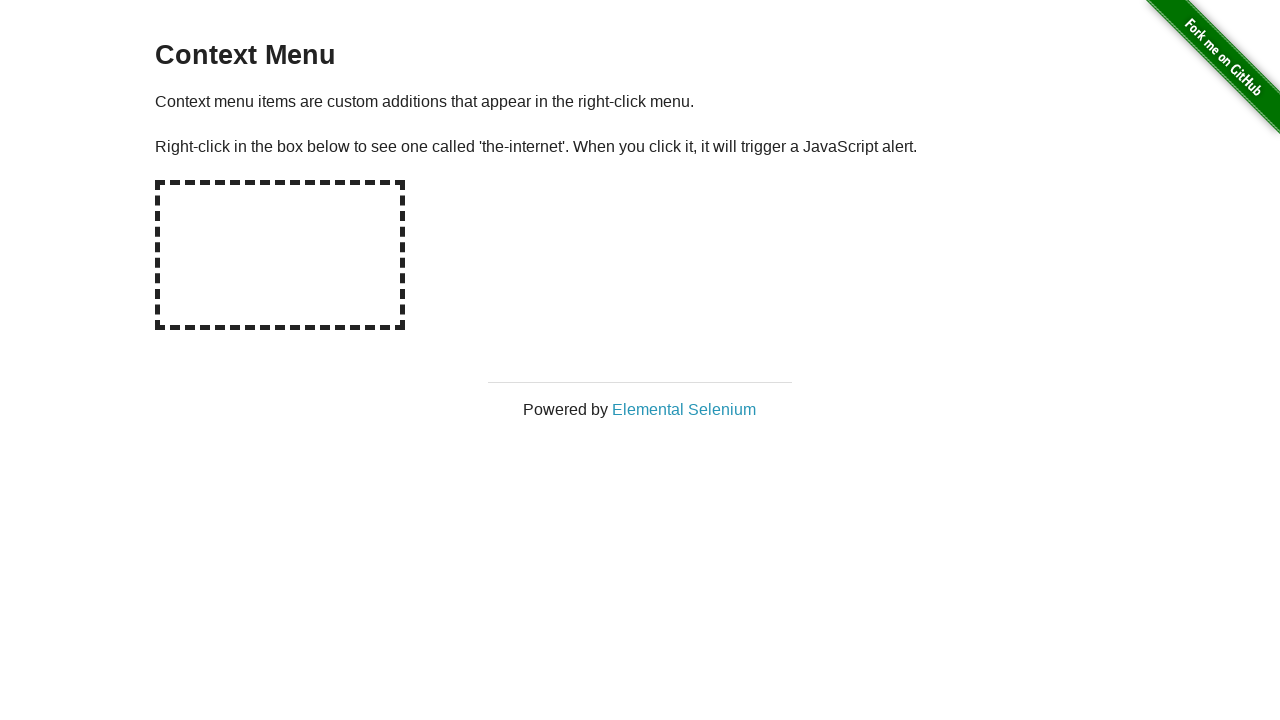